Tests browser navigation by opening the PolicyBazaar insurance comparison website homepage

Starting URL: https://www.policybazaar.com/

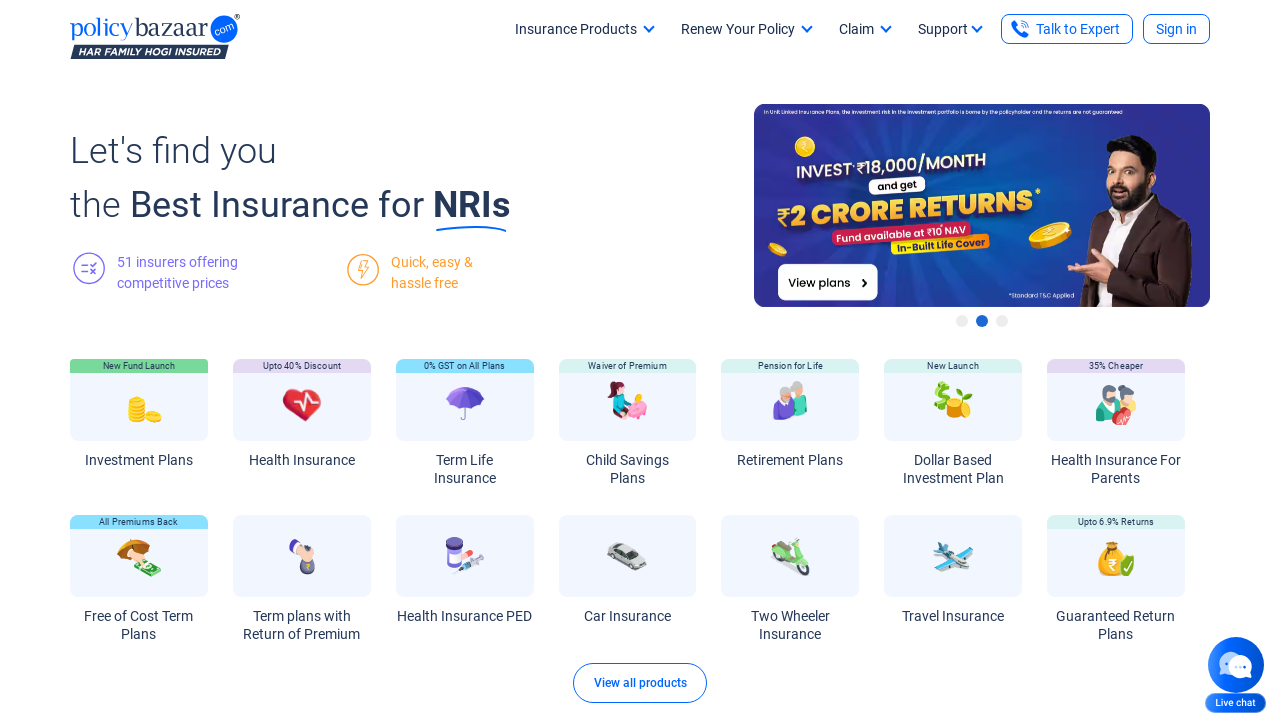

Waited for PolicyBazaar homepage to reach domcontentloaded state
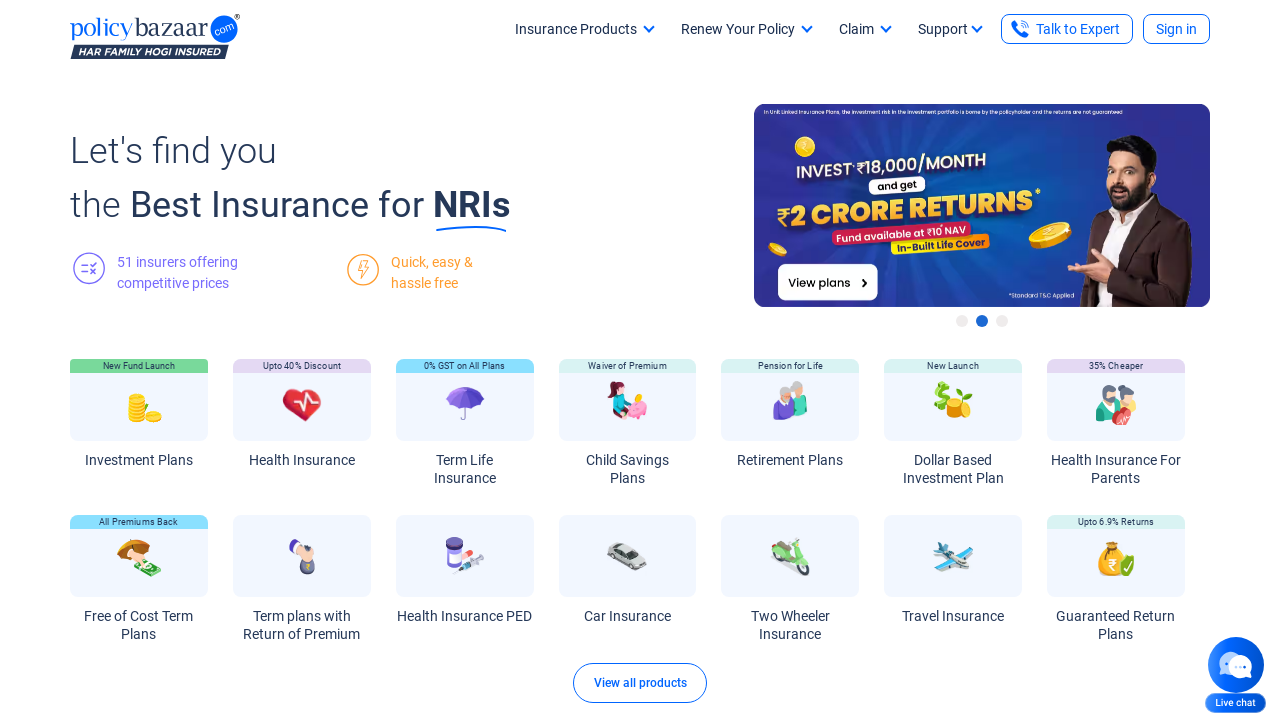

Verified body element is present on PolicyBazaar homepage
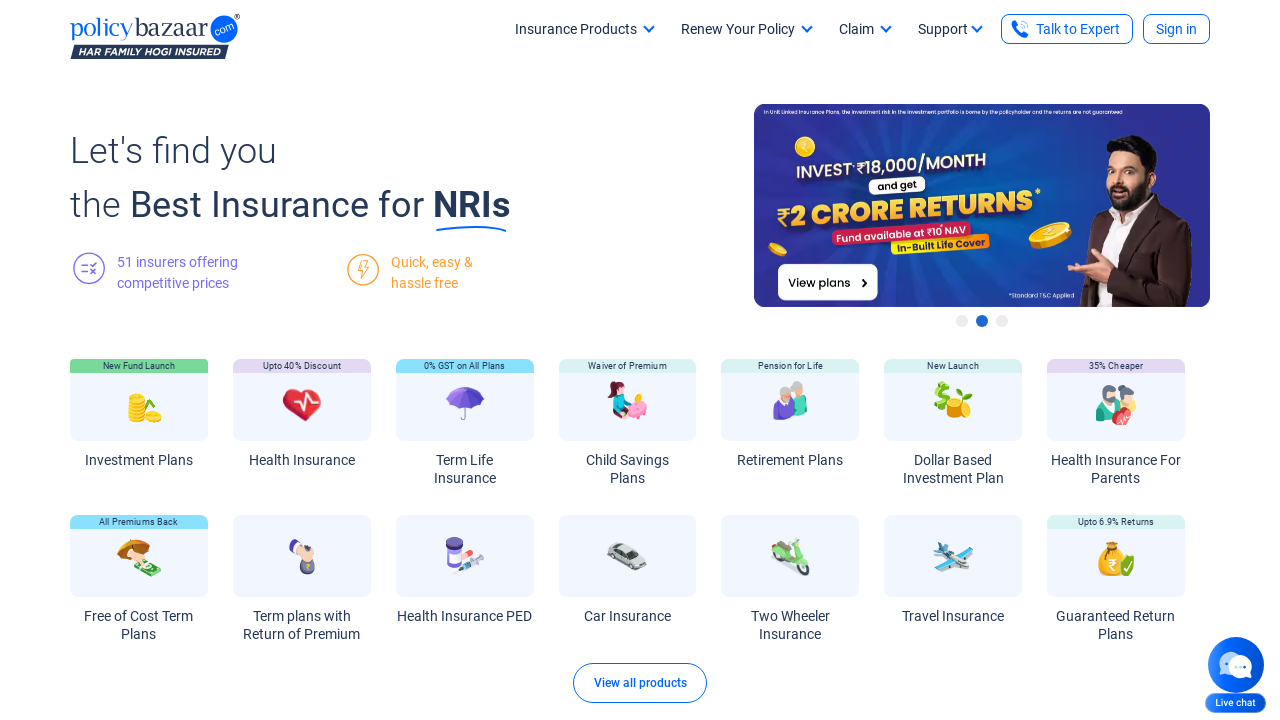

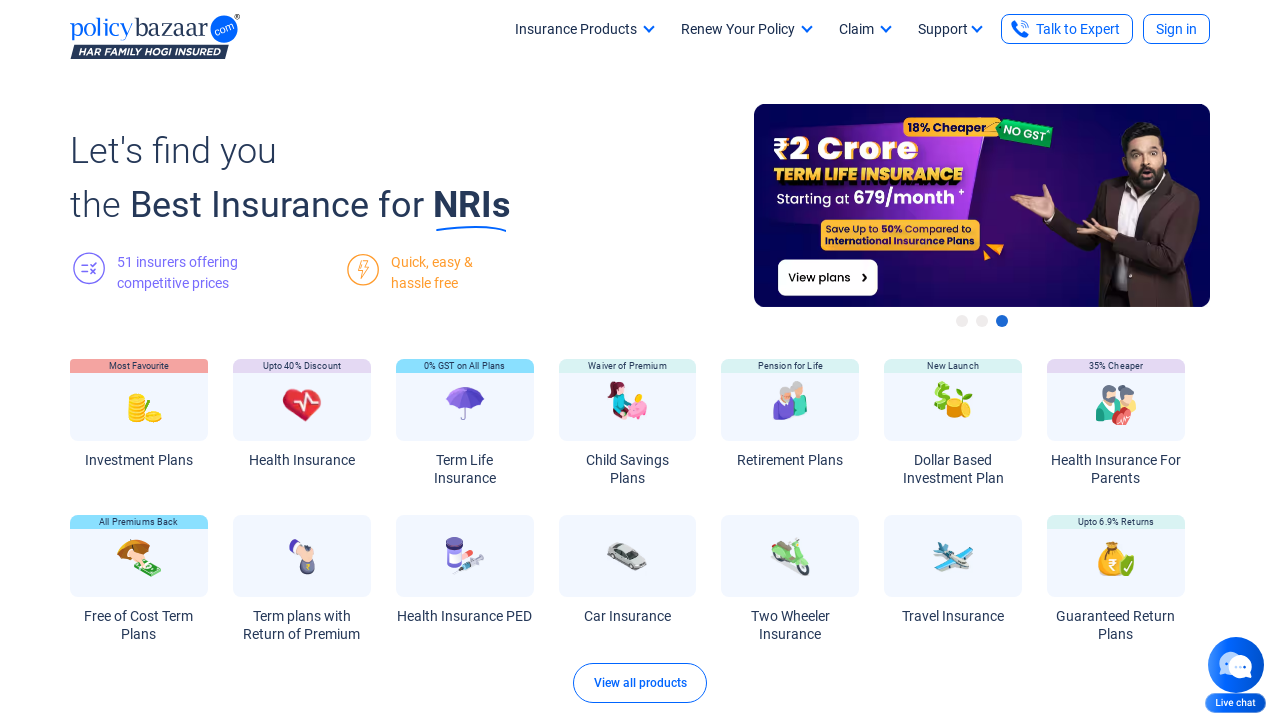